Tests navigation to horizontal slider page by clicking the link and verifying the page header.

Starting URL: https://the-internet.herokuapp.com/

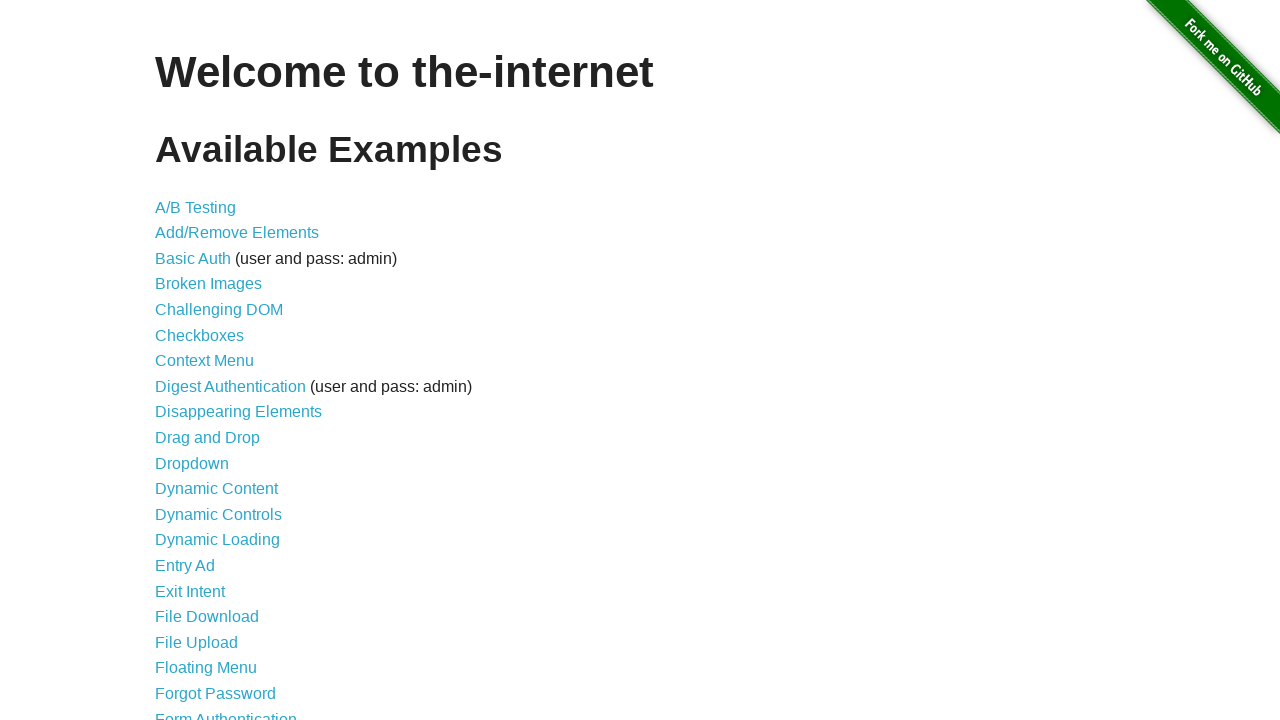

Waited for horizontal slider link to load
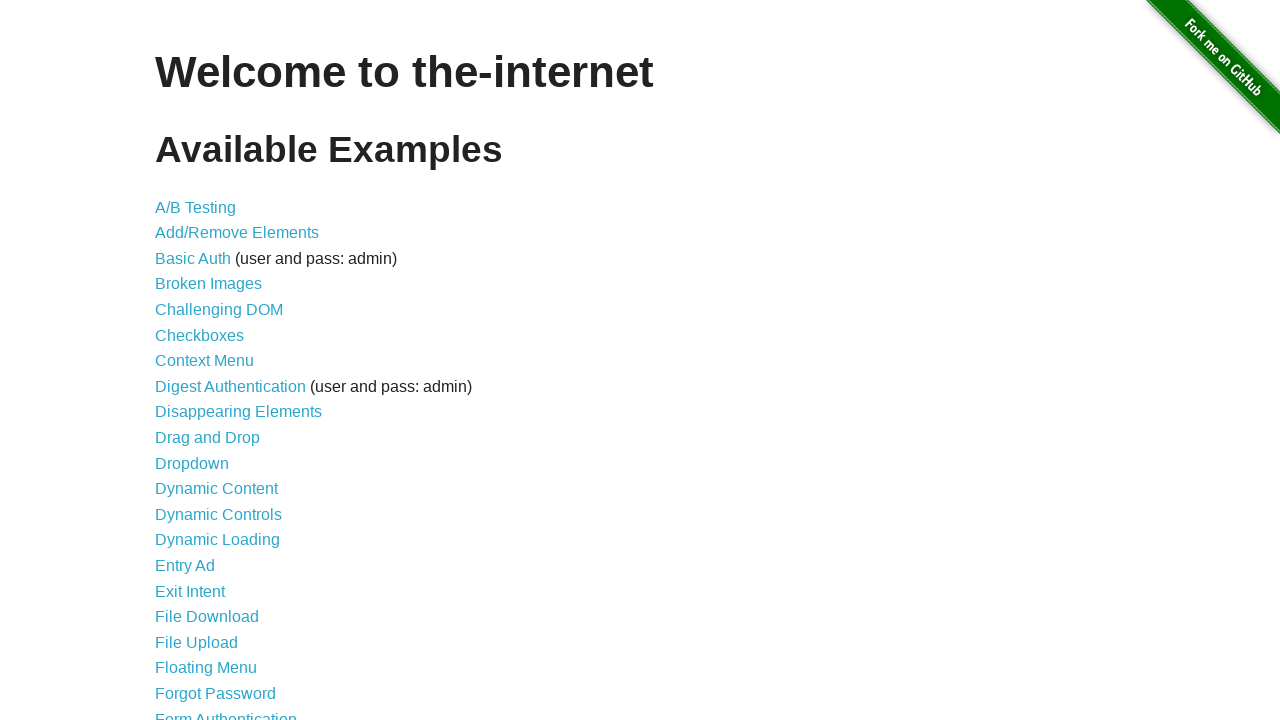

Clicked horizontal slider link at (214, 361) on a[href='/horizontal_slider']
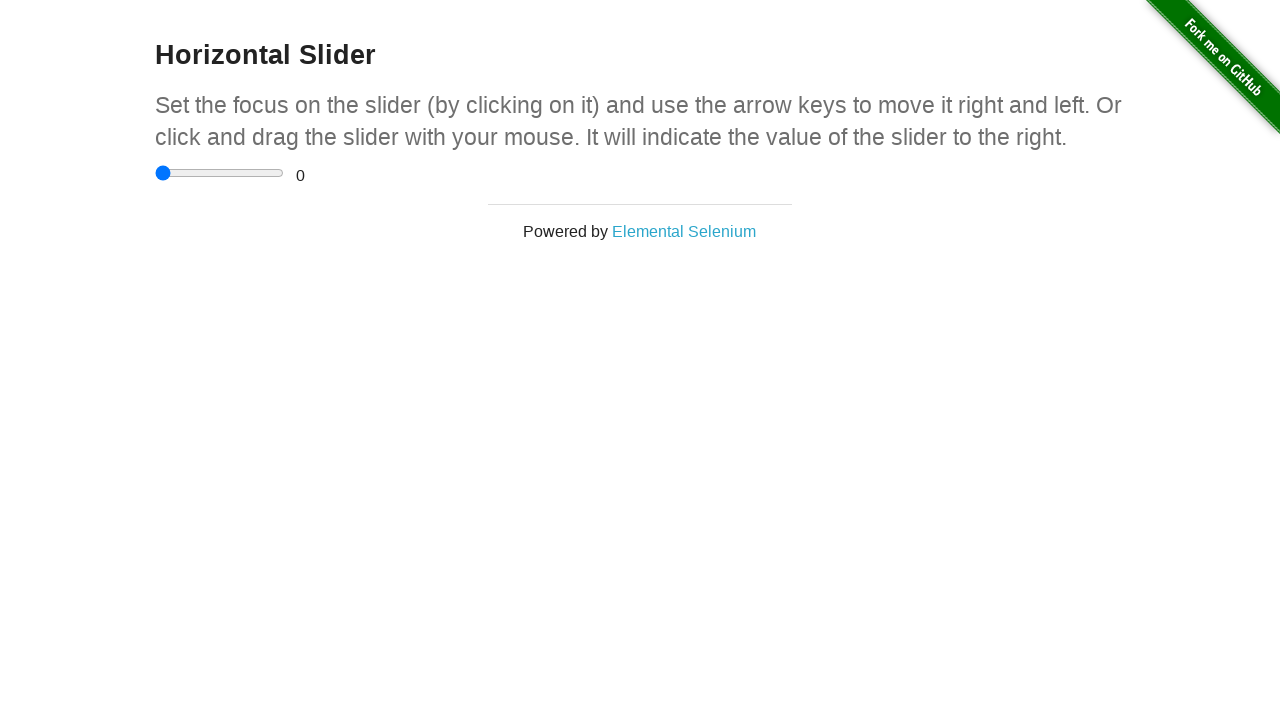

Located page header element
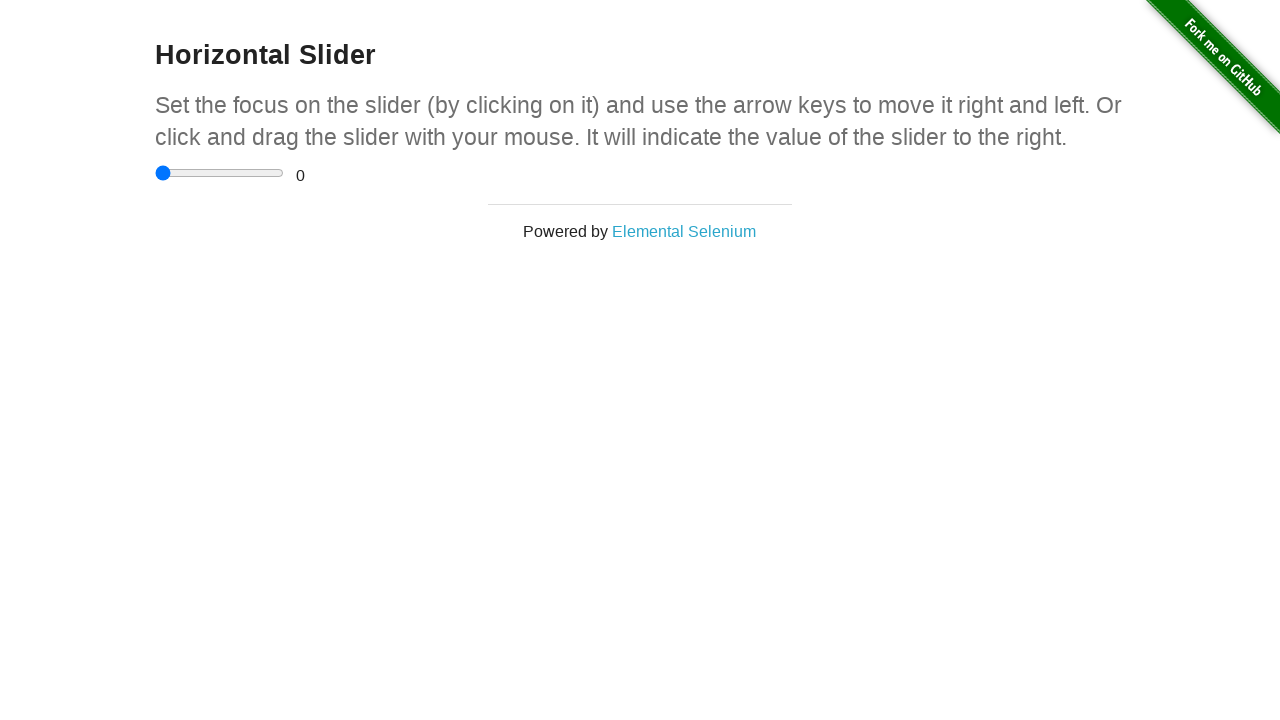

Verified page header text is 'Horizontal Slider'
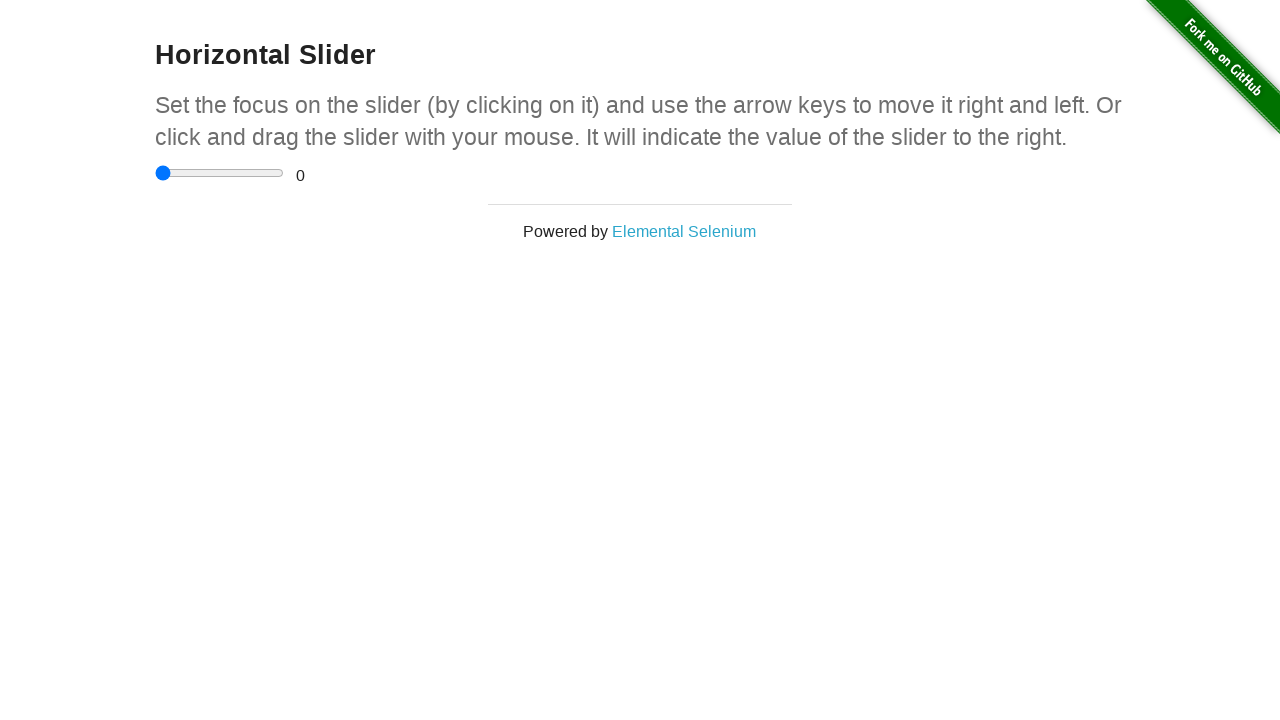

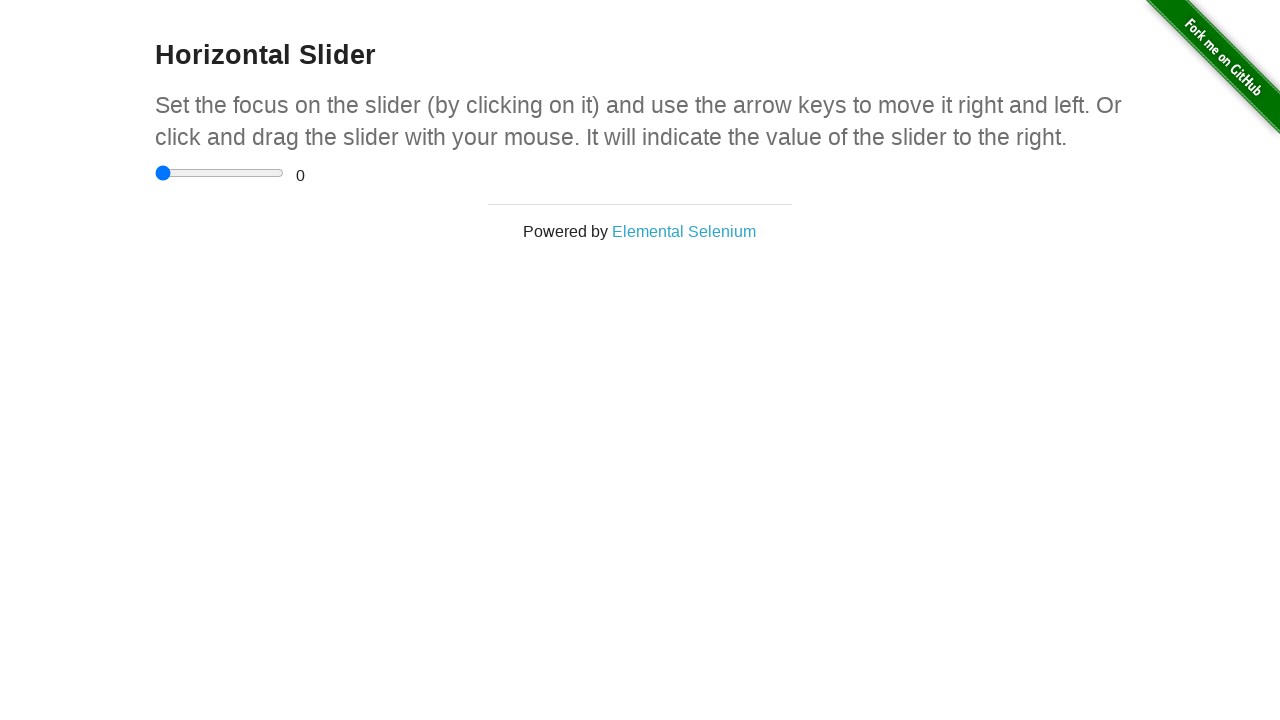